Tests dismissing a JavaScript confirm box by clicking the confirm button and dismissing the dialog

Starting URL: https://testpages.herokuapp.com/styled/alerts/alert-test.html

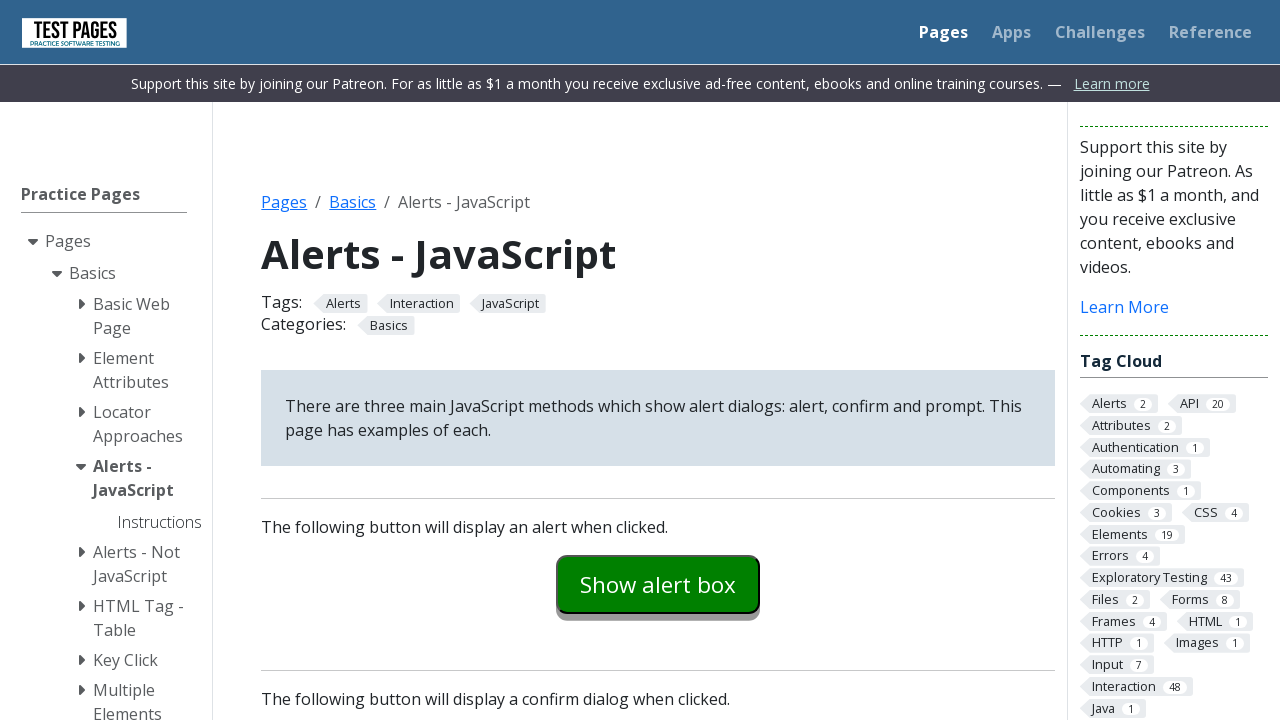

Navigated to alert test page
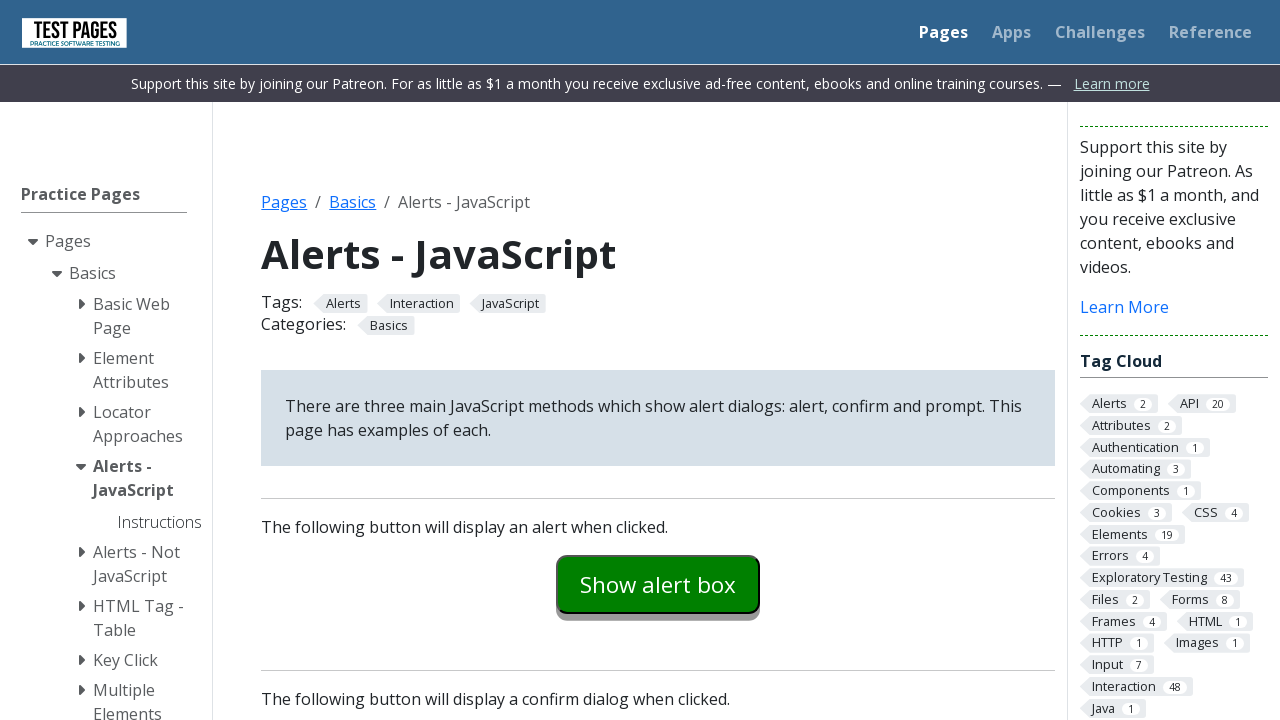

Clicked the confirm example button at (658, 360) on #confirmexample
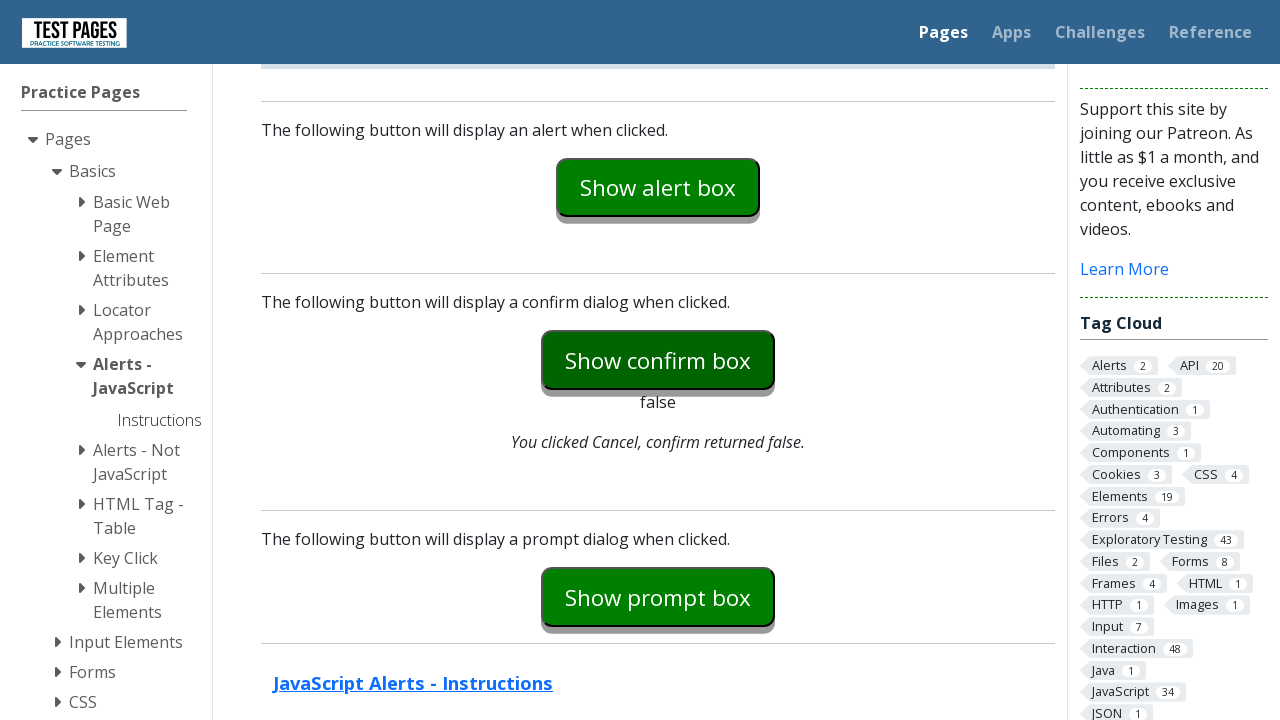

Set up dialog handler to dismiss confirm box
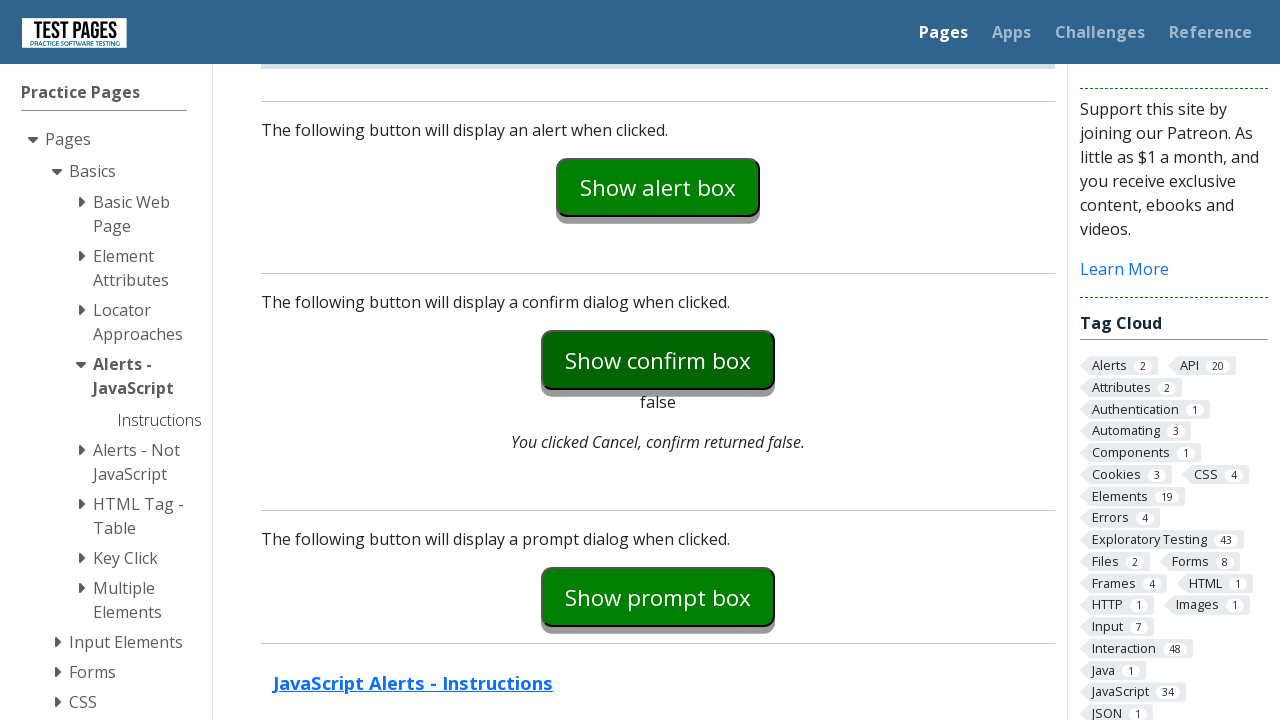

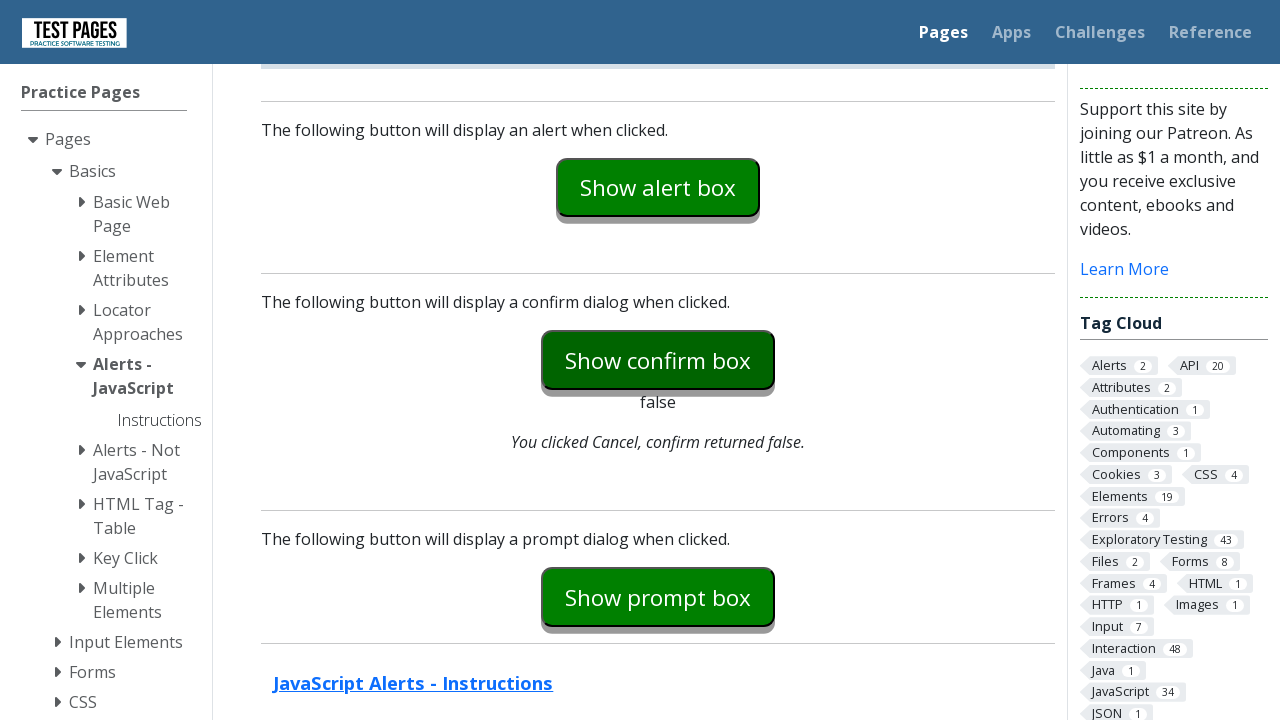